Tests drag and drop functionality by dragging element A to element B's position on the demo page

Starting URL: https://the-internet.herokuapp.com/

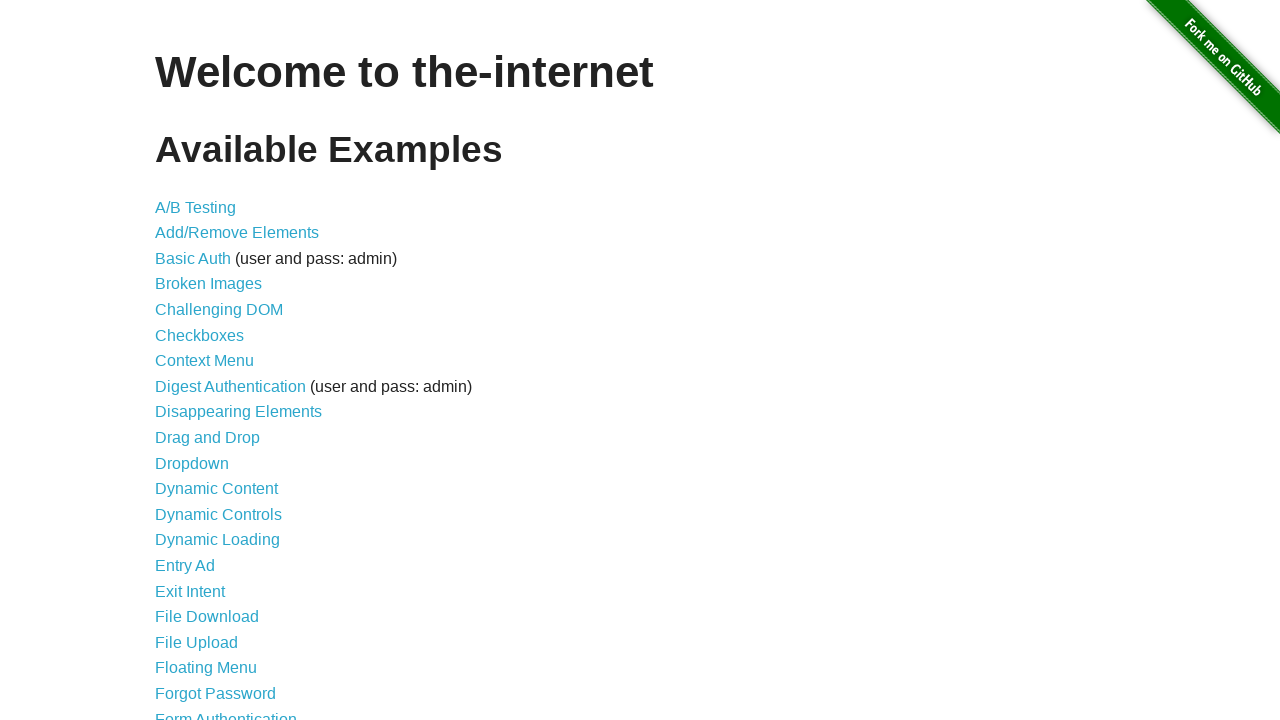

Clicked on the Drag and Drop link at (208, 438) on text='Drag and Drop'
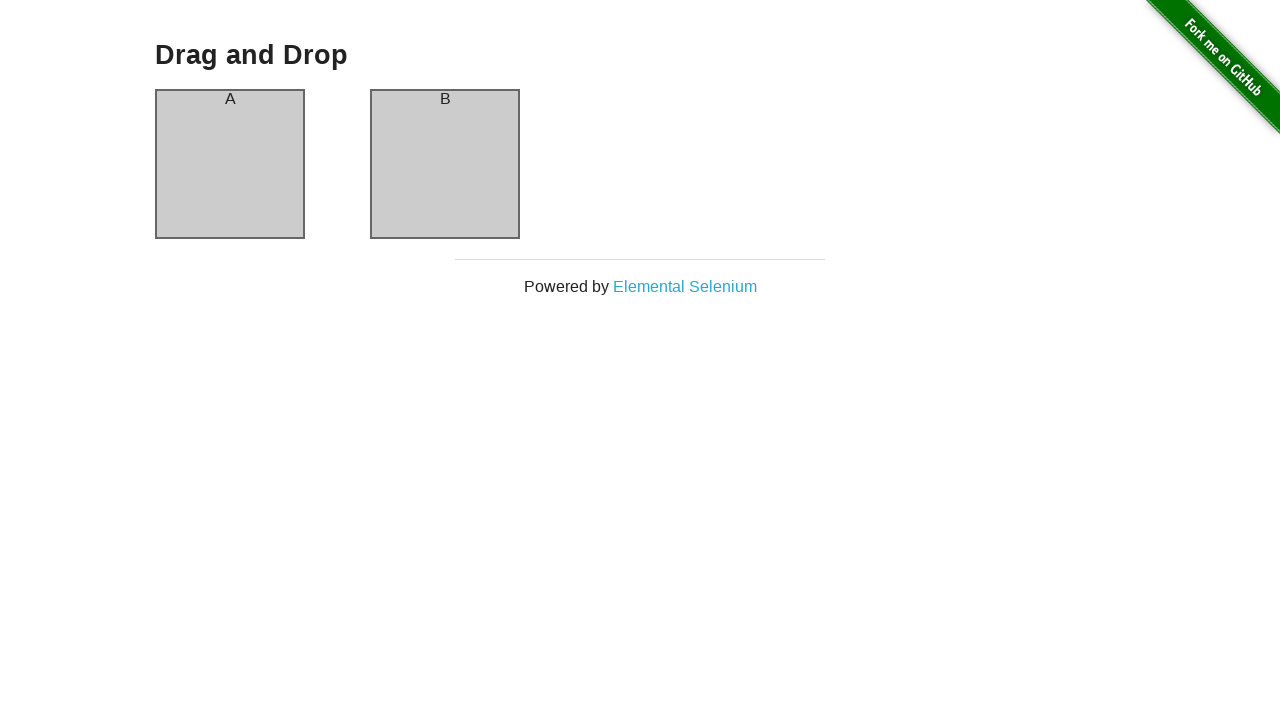

Drag and drop page loaded with element A visible
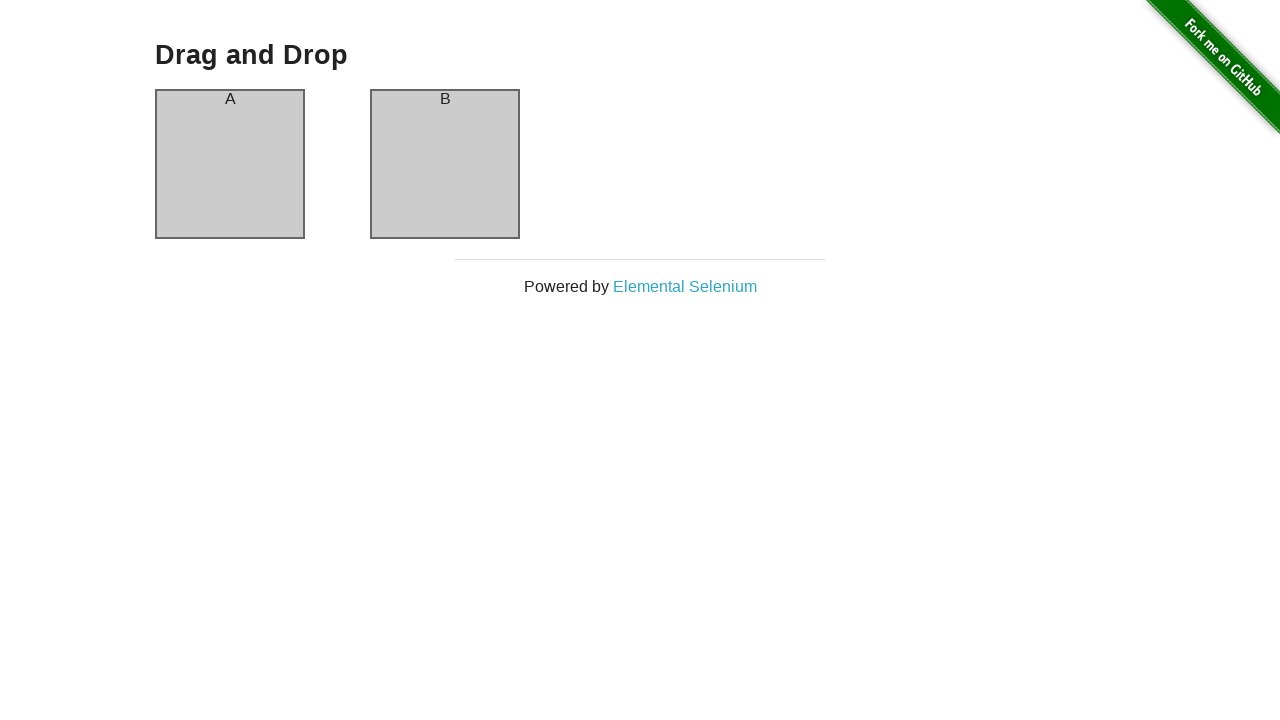

Dragged element A to element B's position at (445, 164)
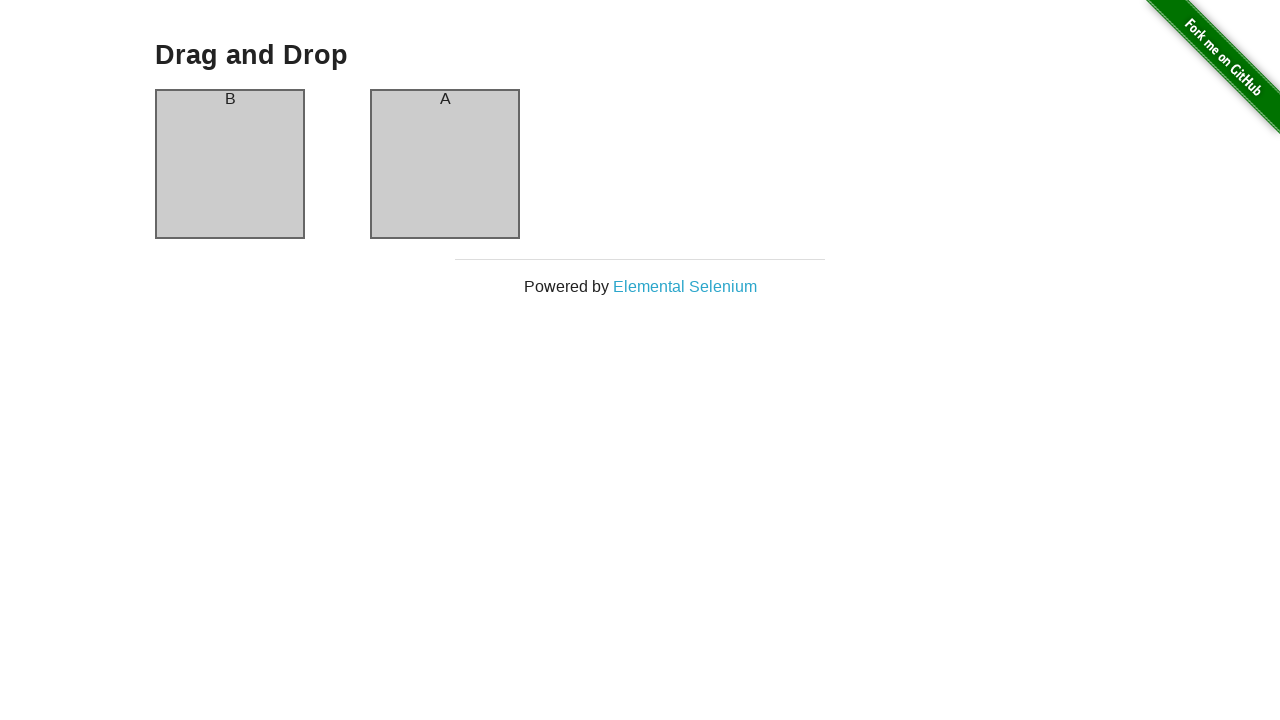

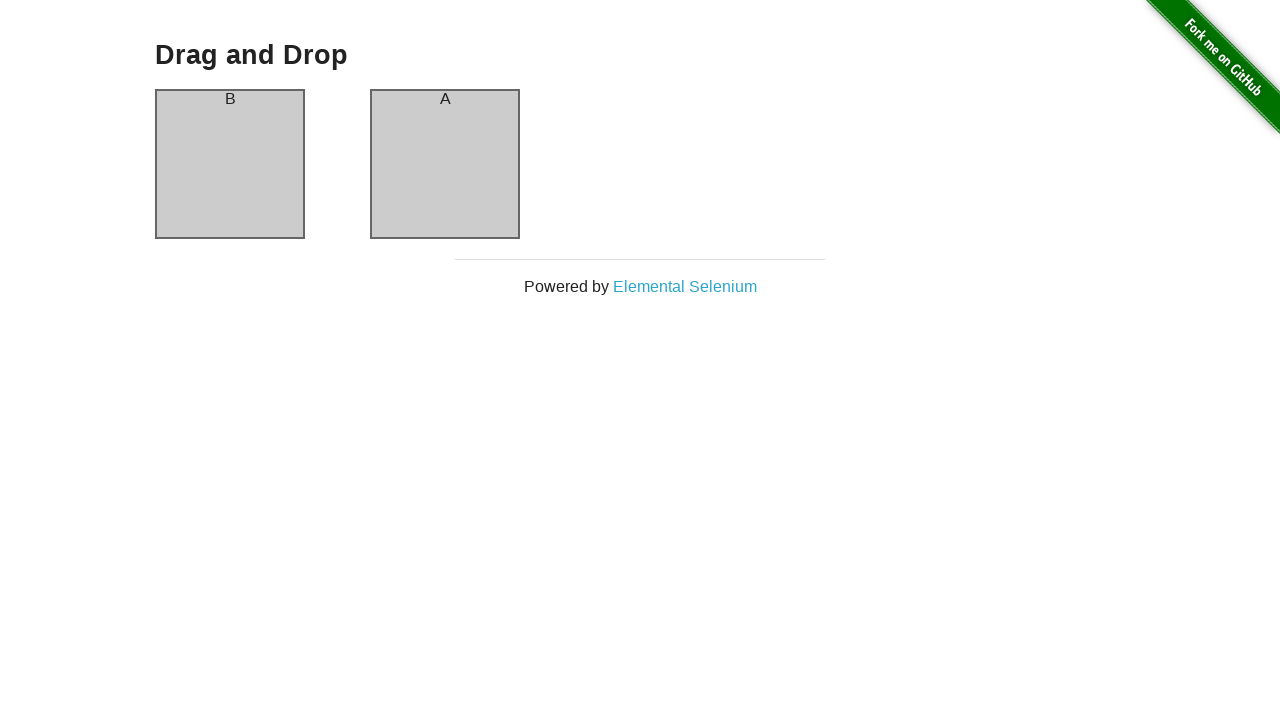